Tests the course search functionality on a university registration system by selecting a term, entering a subject and course number, searching for sections, and expanding course details to view availability information.

Starting URL: https://loris.wlu.ca/register/ssb/term/termSelection?mode=courseSearch

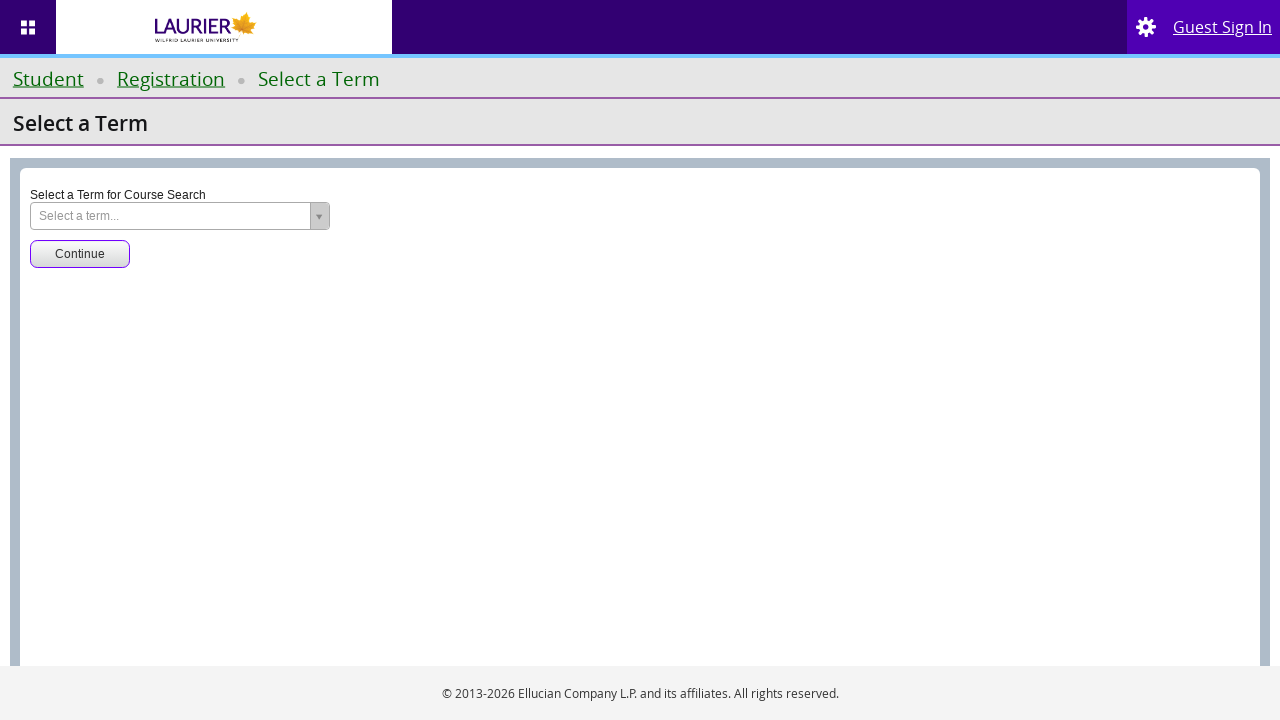

Clicked term dropdown to open selection at (180, 216) on xpath=//span[text()='Select a term...']/..
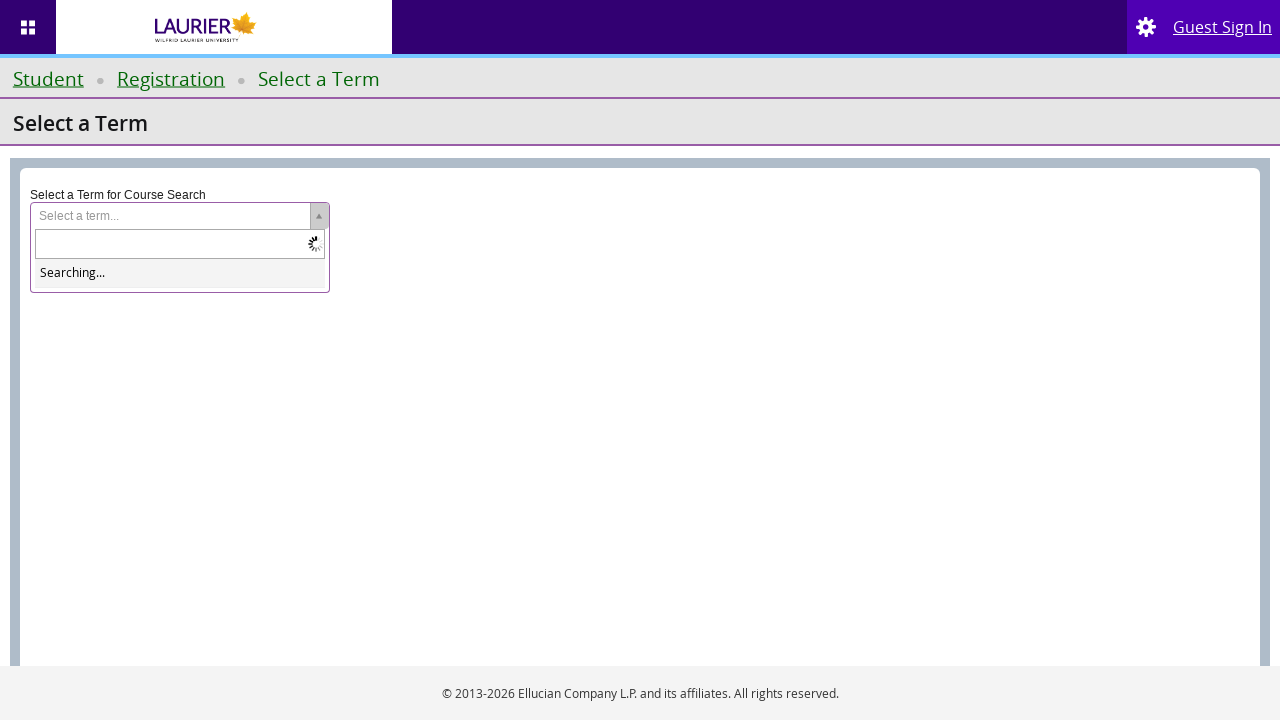

Waited for Winter 2026 term option to load
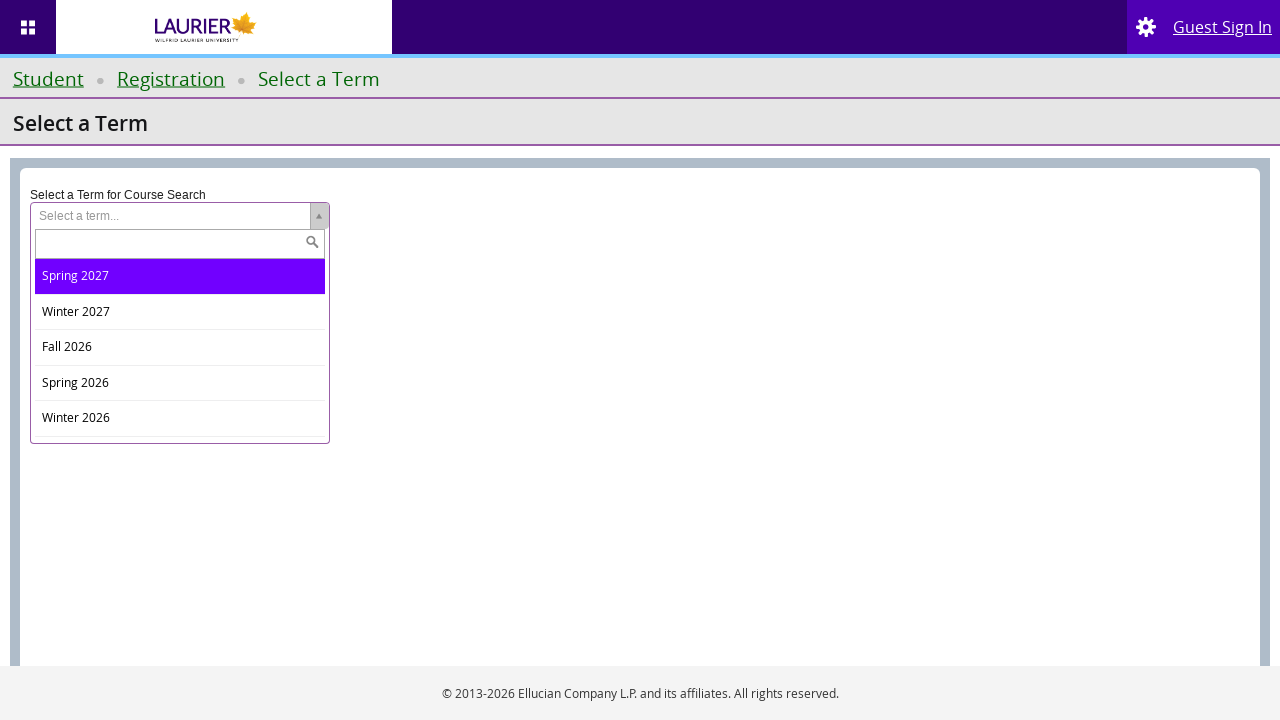

Selected Winter 2026 term at (180, 312) on xpath=//div[@id='select2-result-label-3']/..
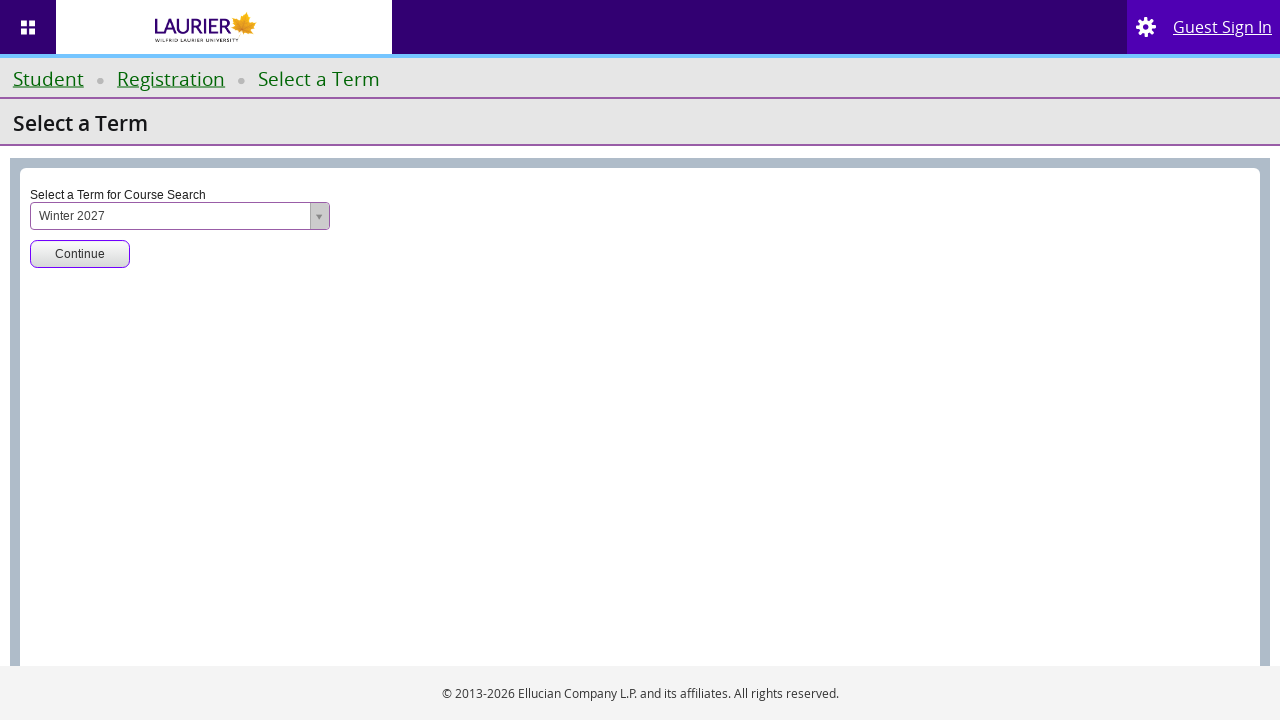

Clicked continue button to proceed to course search at (80, 254) on #term-go
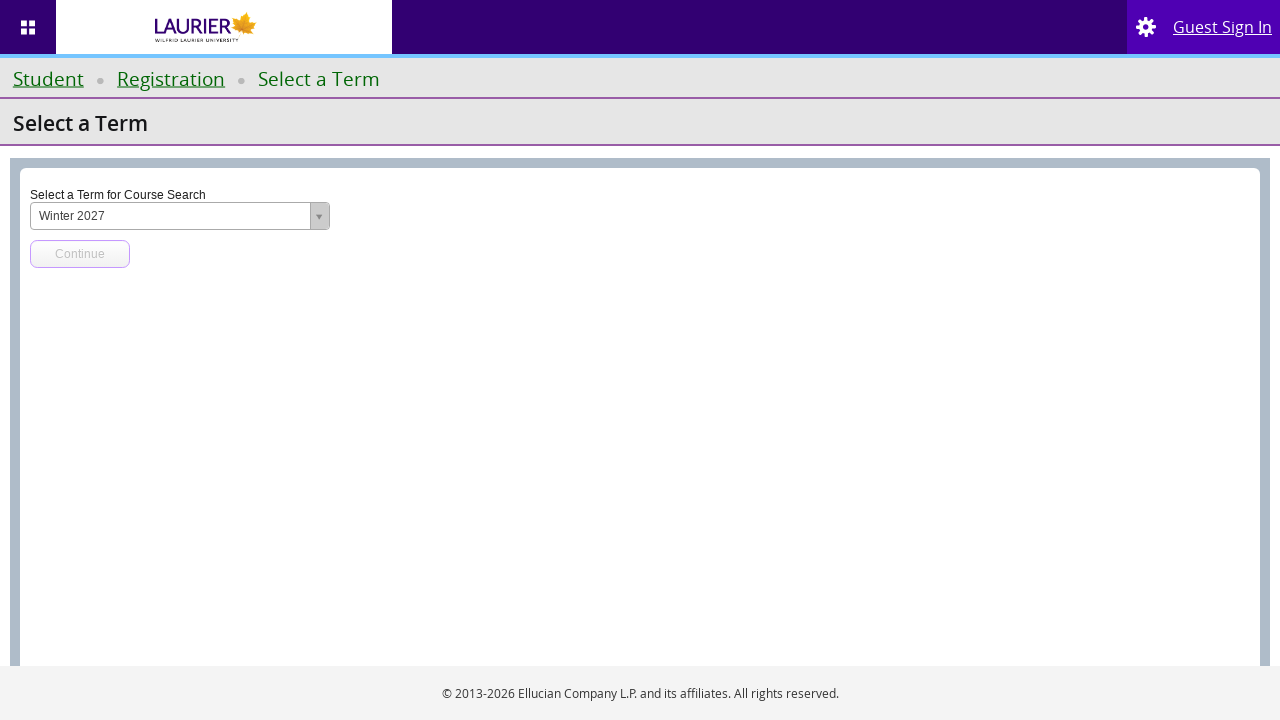

Page loaded and network idle
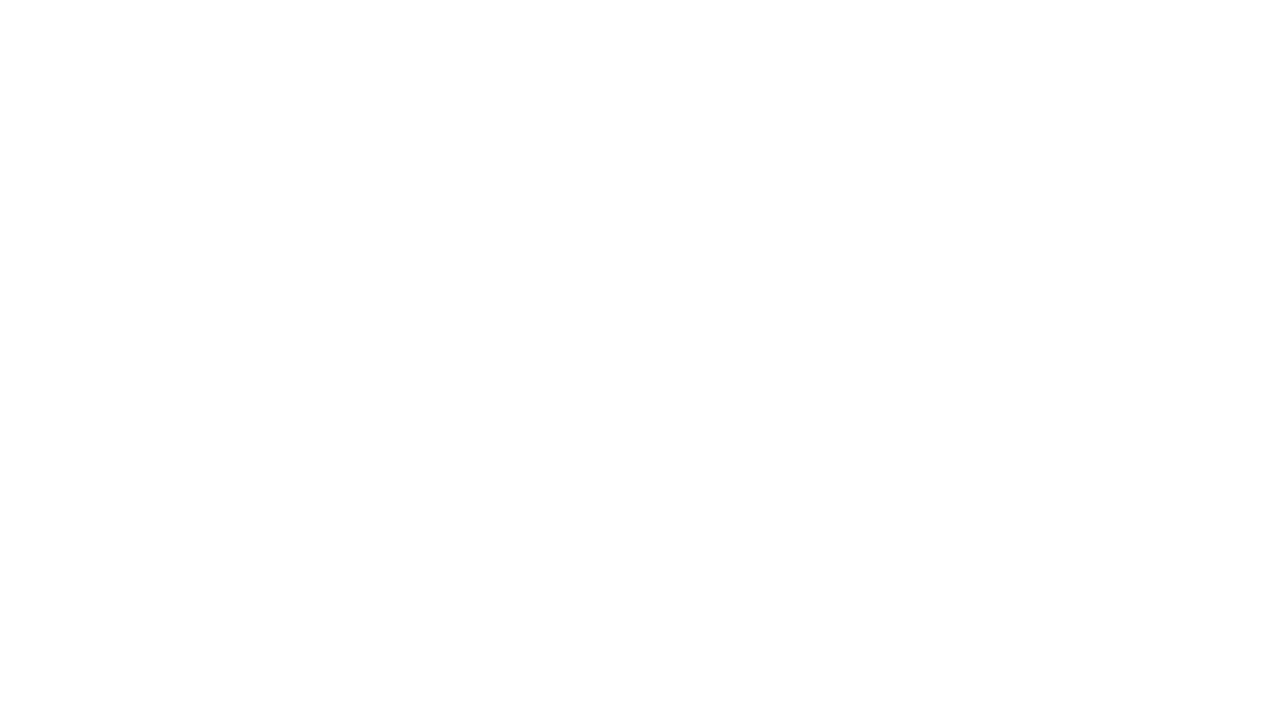

Clicked on subject input field at (520, 270) on #s2id_txt_subject
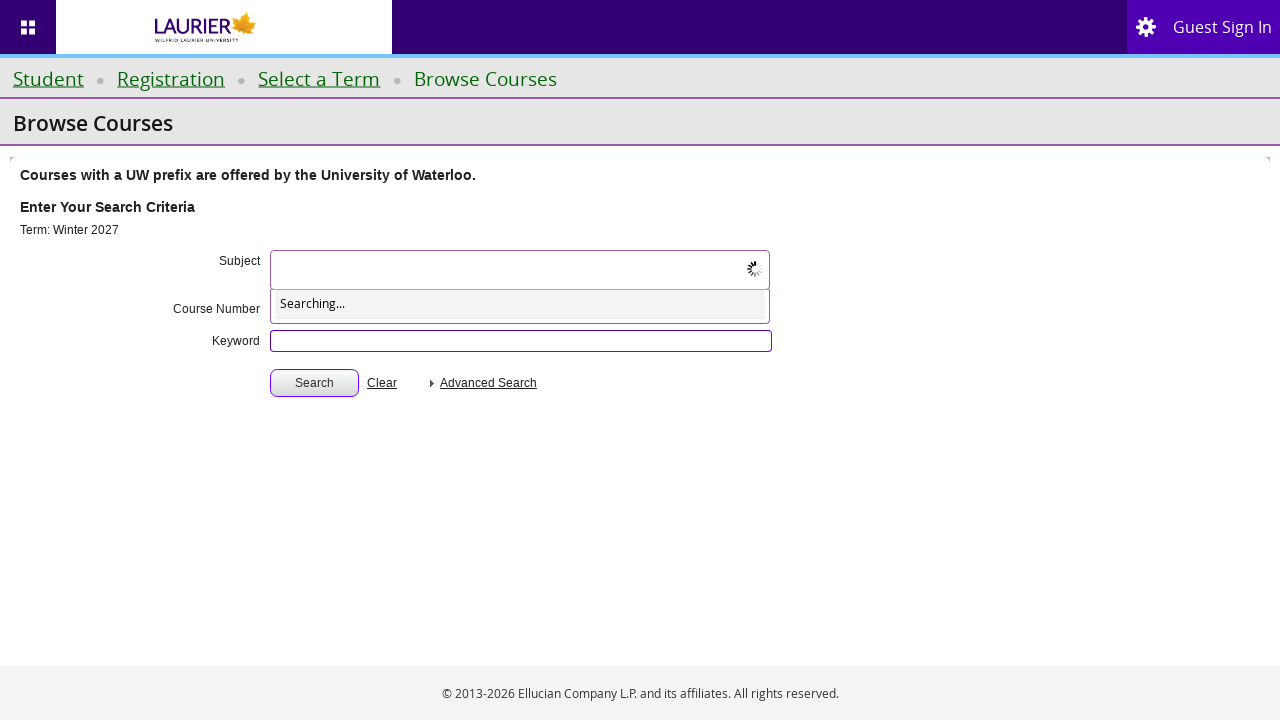

Entered 'Computer Science' in subject field on #s2id_autogen1
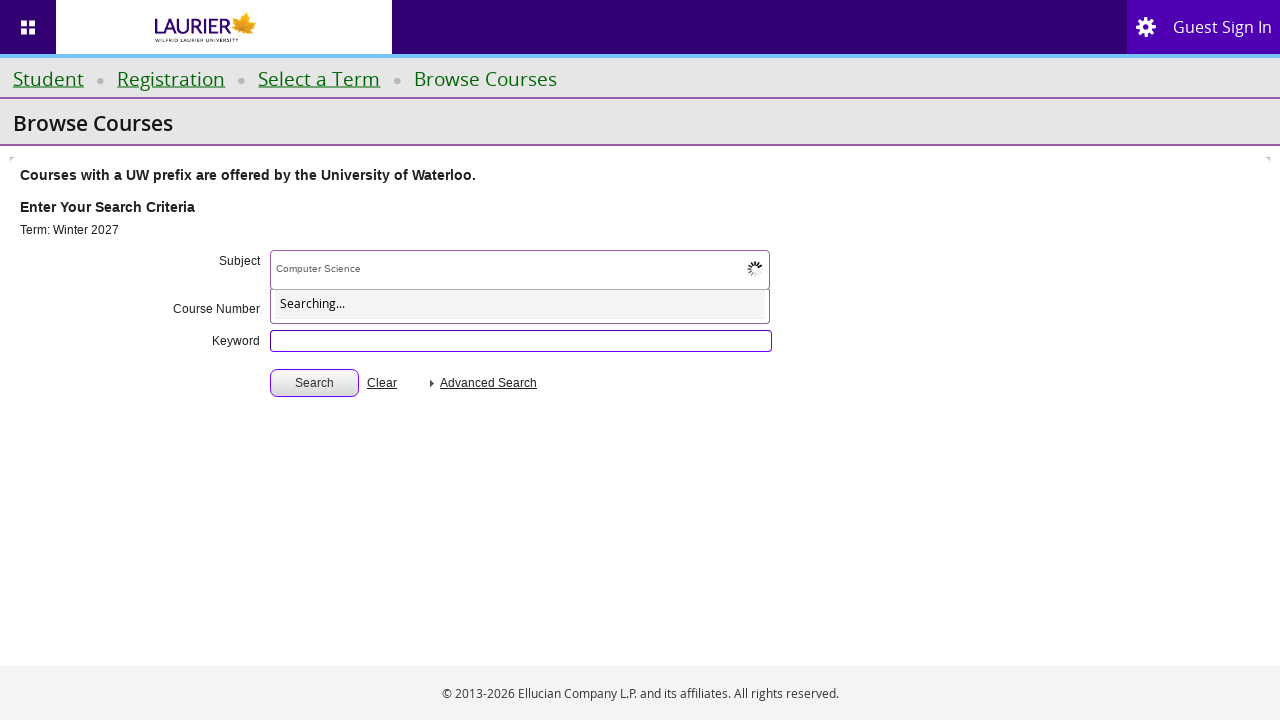

Computer Science subject option appeared in dropdown
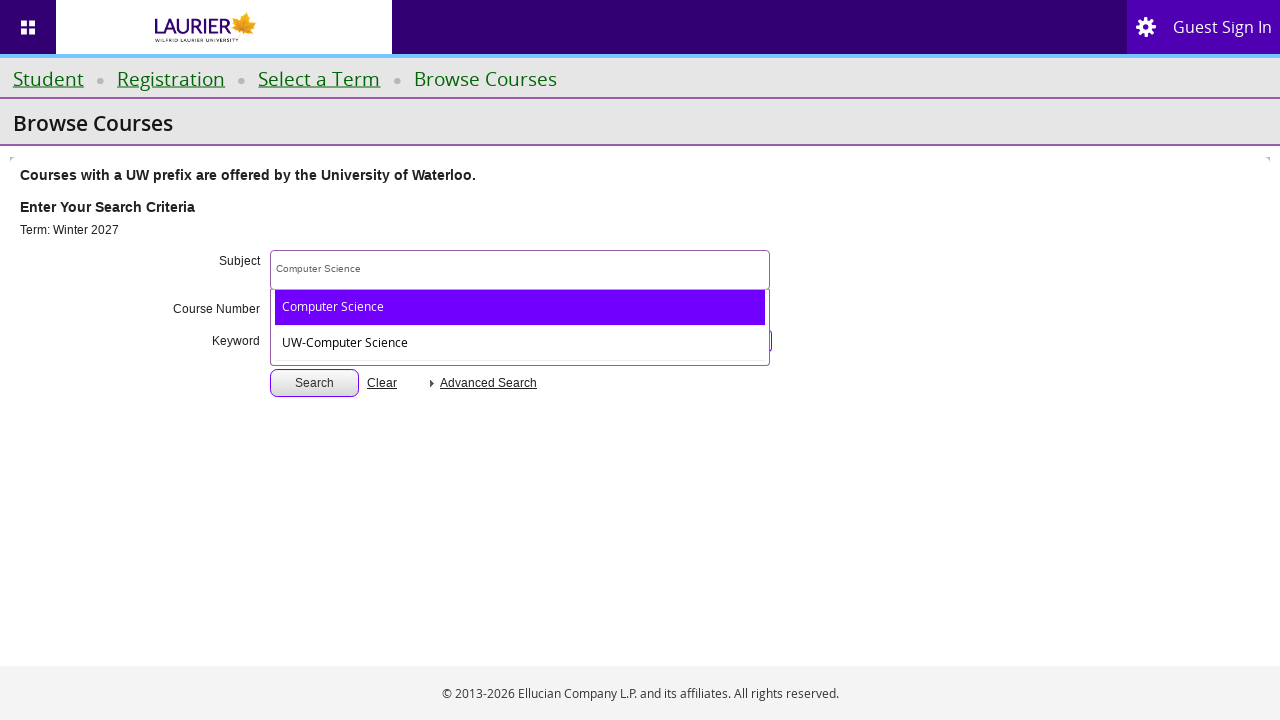

Pressed Enter to select Computer Science subject
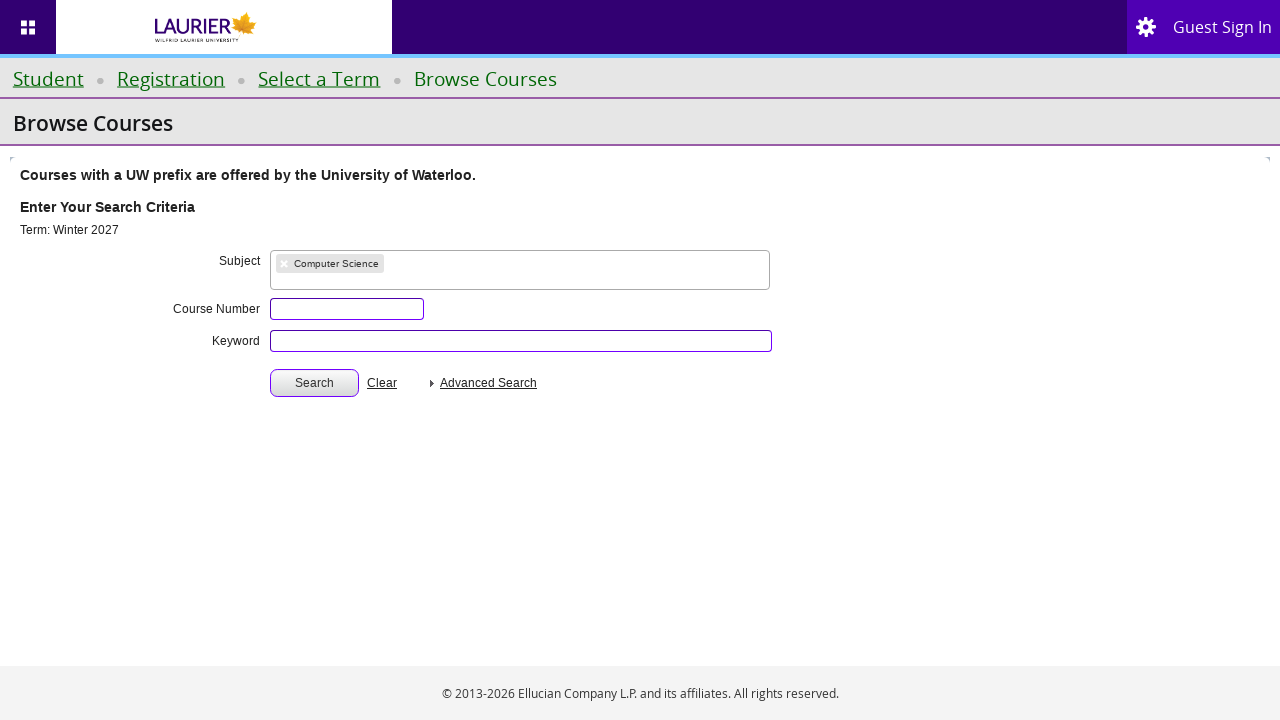

Clicked on course number input field at (347, 309) on #txt_courseNumber
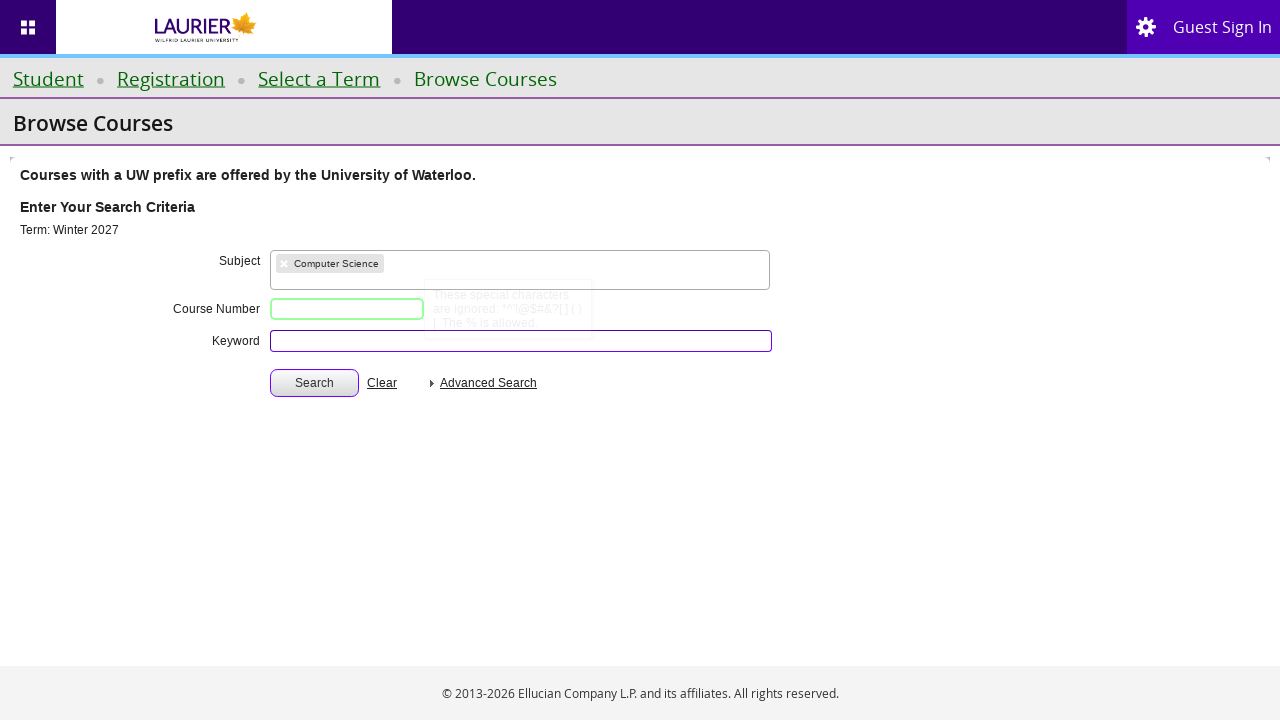

Entered course number '367' on #txt_courseNumber
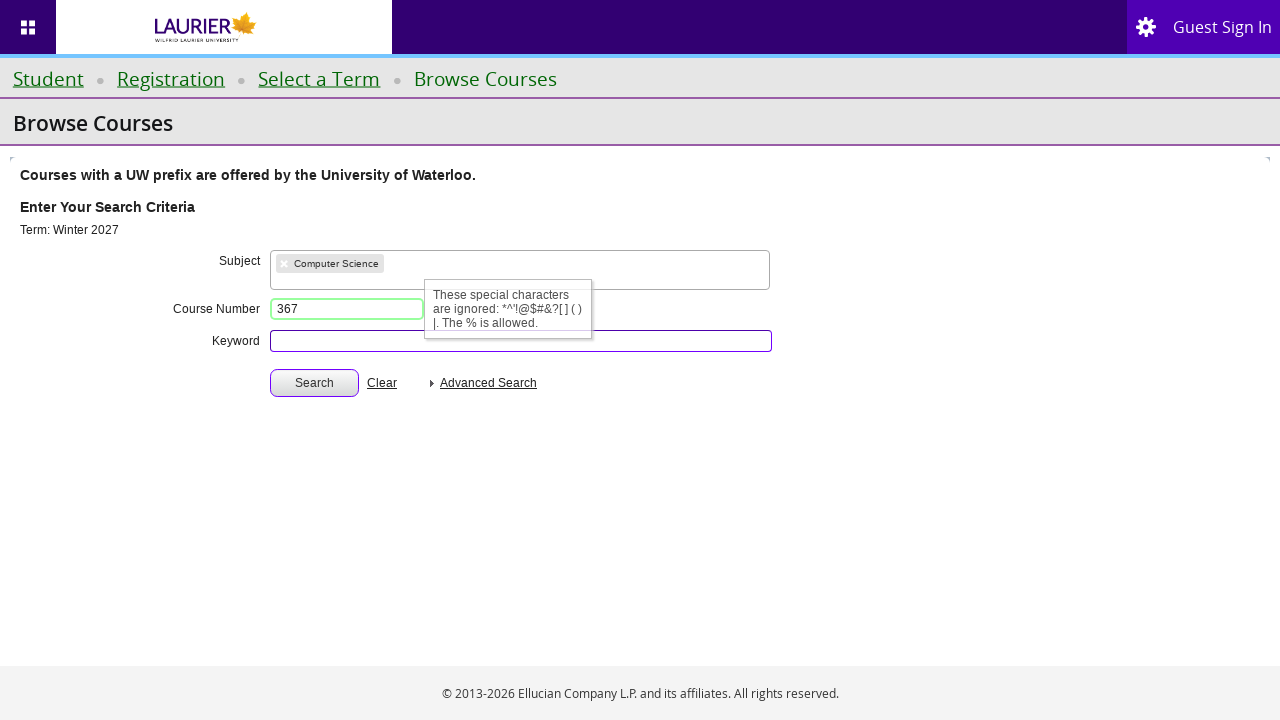

Pressed Enter to confirm course number
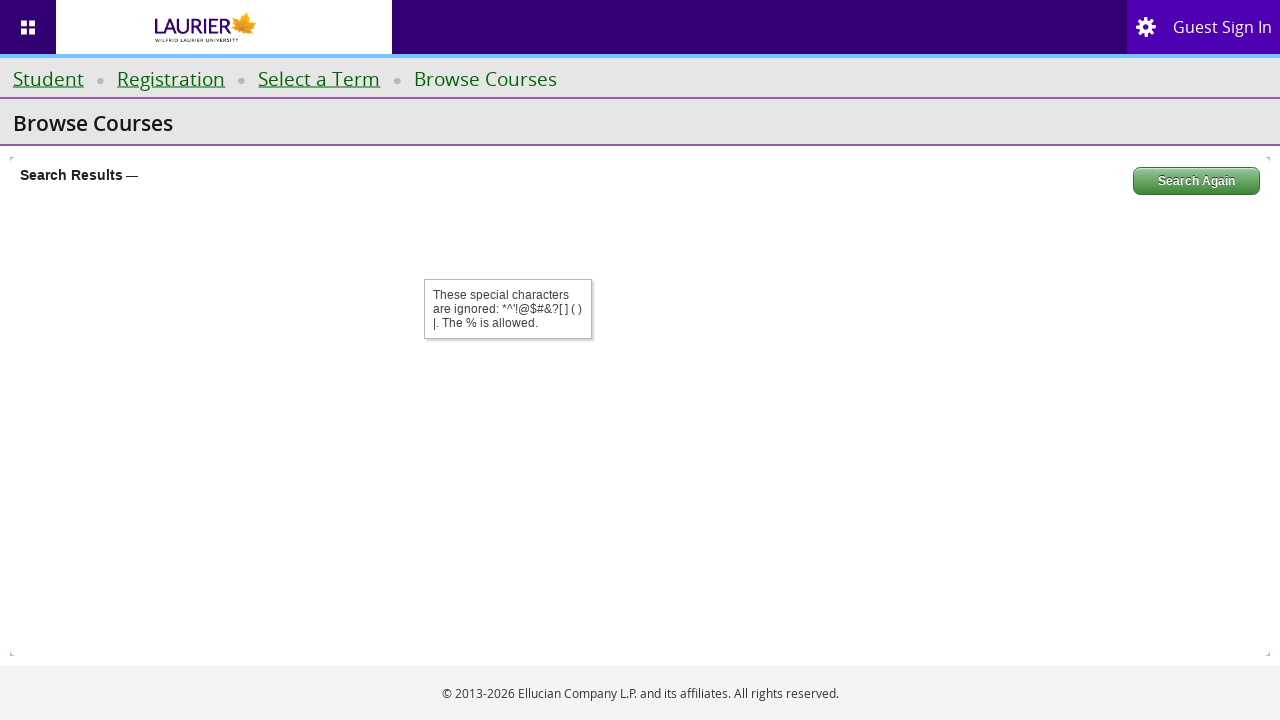

Clicked search button to find course sections at (1103, 268) on xpath=//button[contains(@class, 'form-button') and contains(@class, 'search-sect
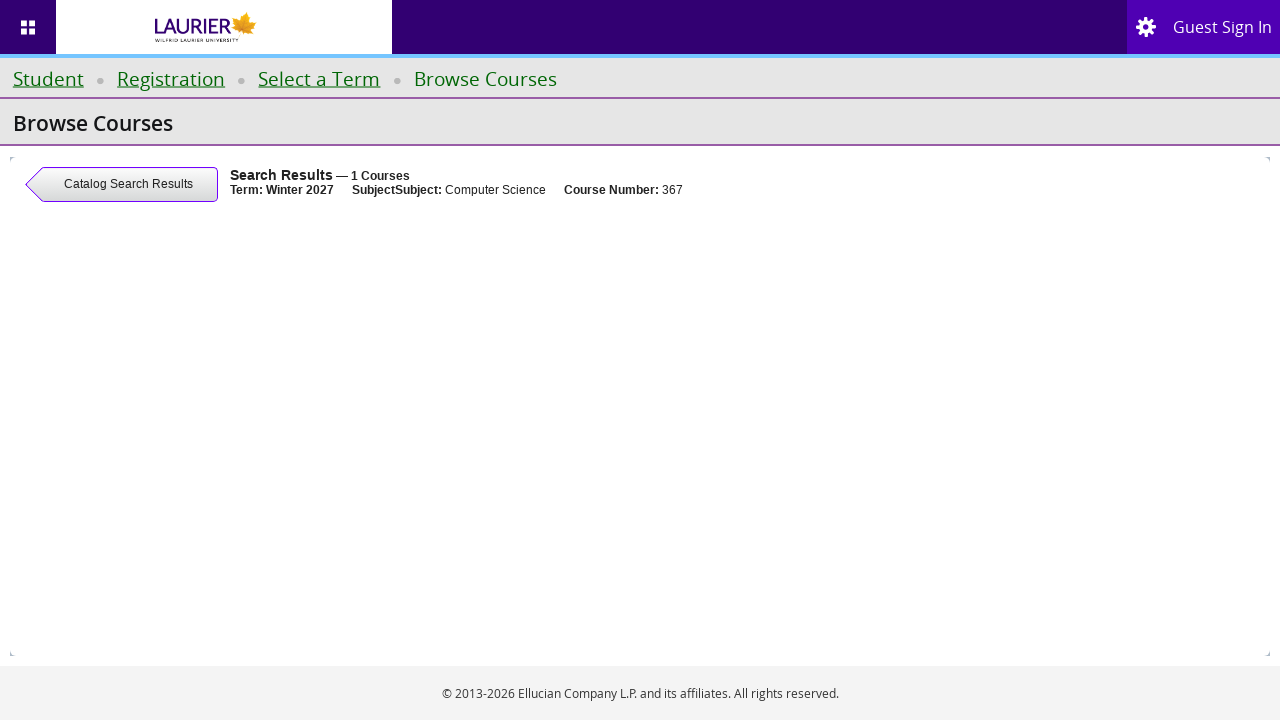

Waited for search results to load
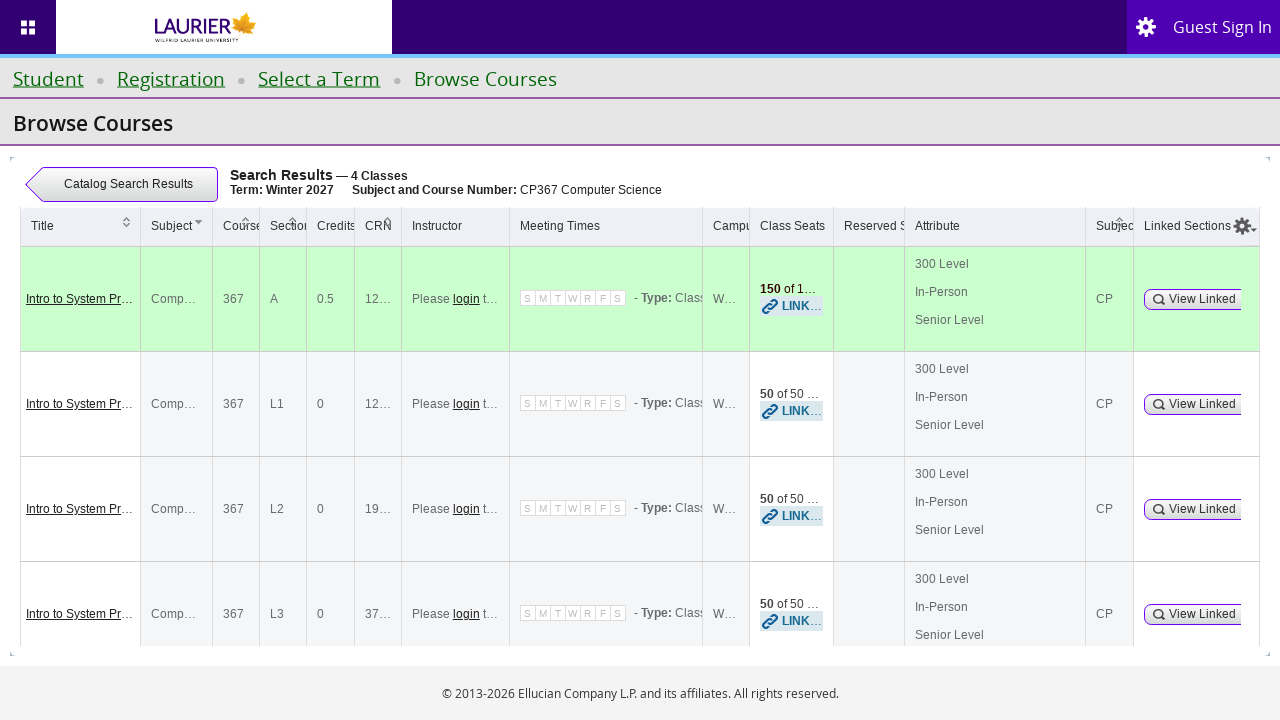

Clicked return button to go back to course search at (129, 184) on xpath=//a[contains(@class, 'form-button') and contains(@class, 'return-course-bu
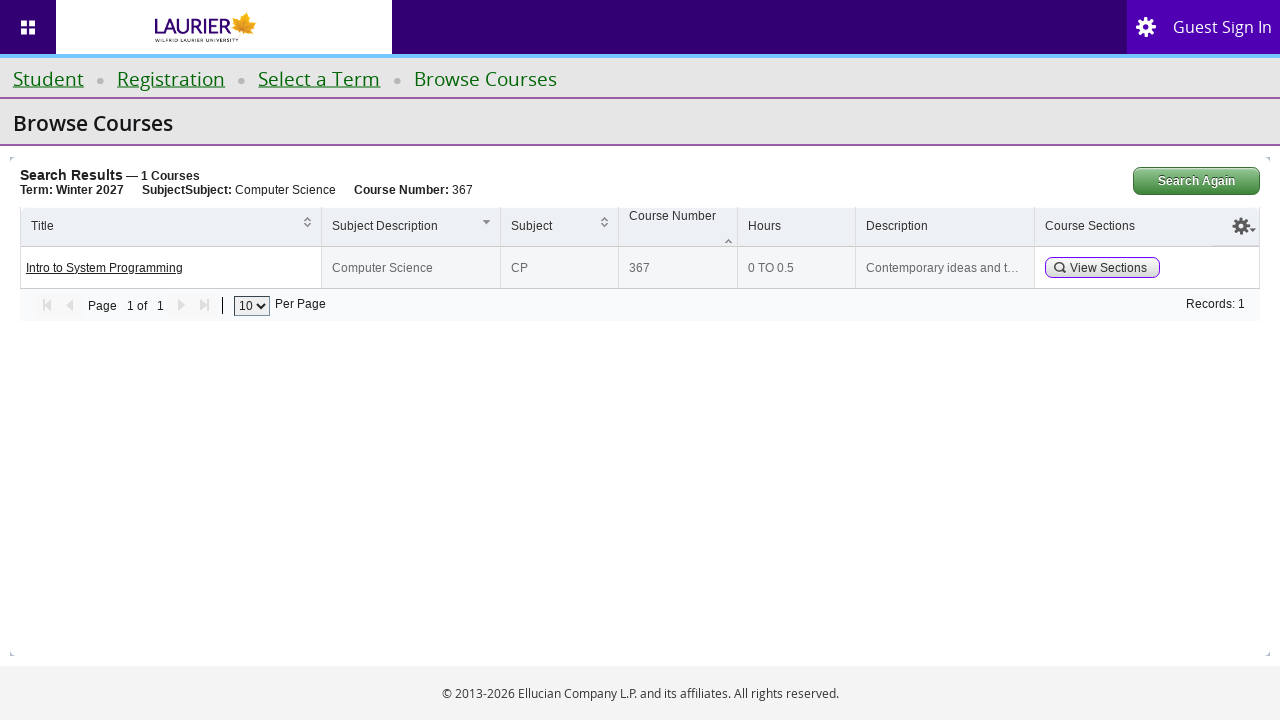

Clicked search again button to perform another search at (1196, 181) on #search-again-button
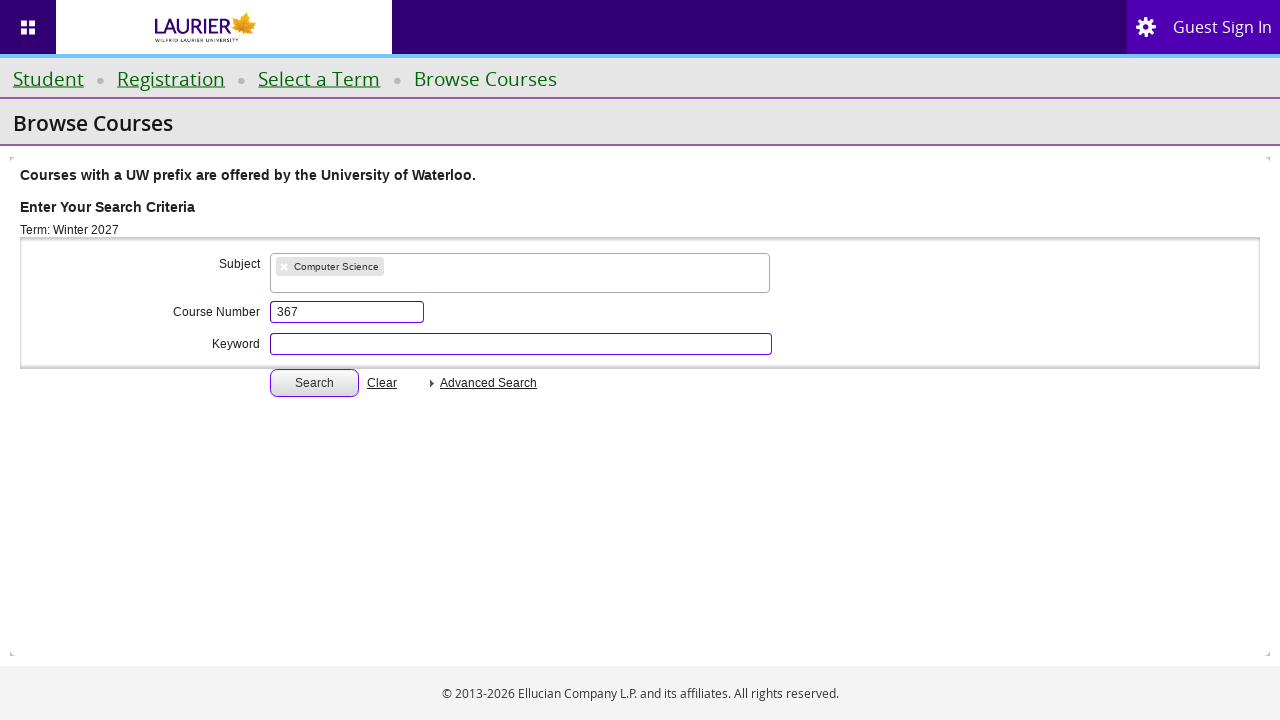

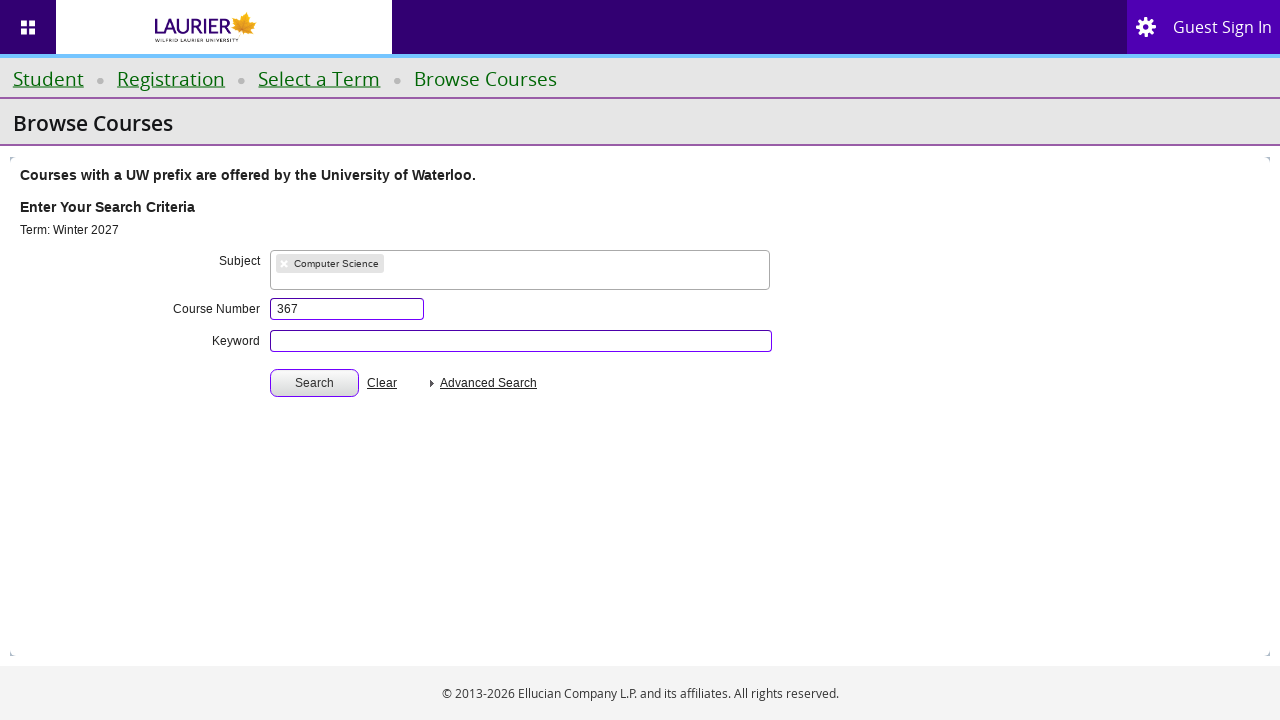